Tests form interactions on Taiwan's National Health Insurance diabetes statistics page by selecting a time period from a dropdown, choosing a metric type, adjusting the table page length, and navigating through paginated results.

Starting URL: https://med.nhi.gov.tw/ihqe0000/IHQE0010S01.aspx?Type=DM

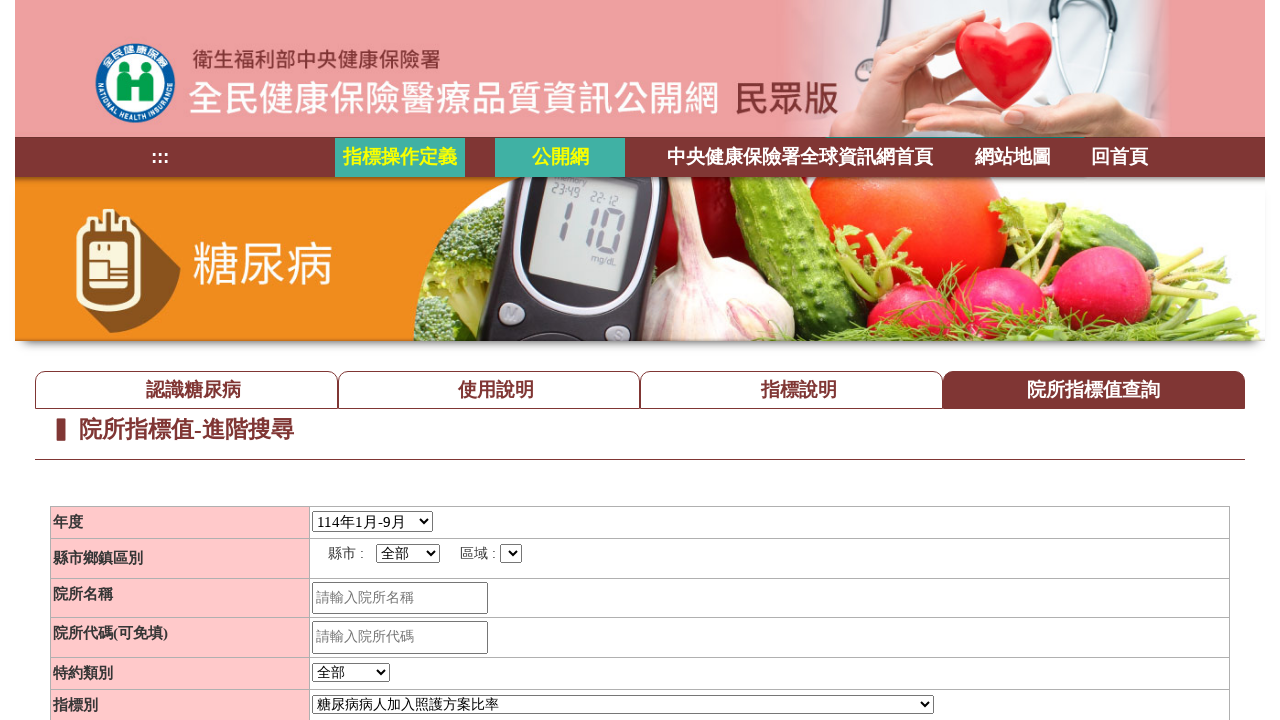

Selected time period '101年上半年度' from first dropdown on #drop1
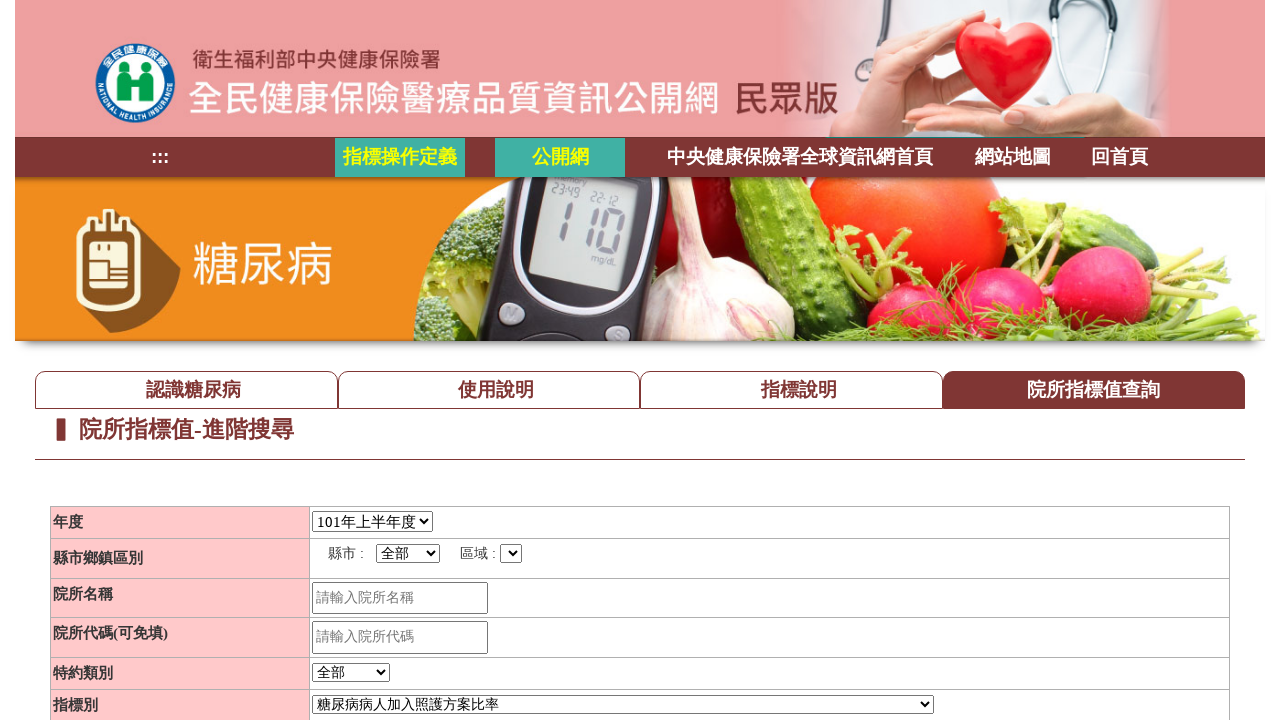

Clicked query button to load data at (76, 361) on #query
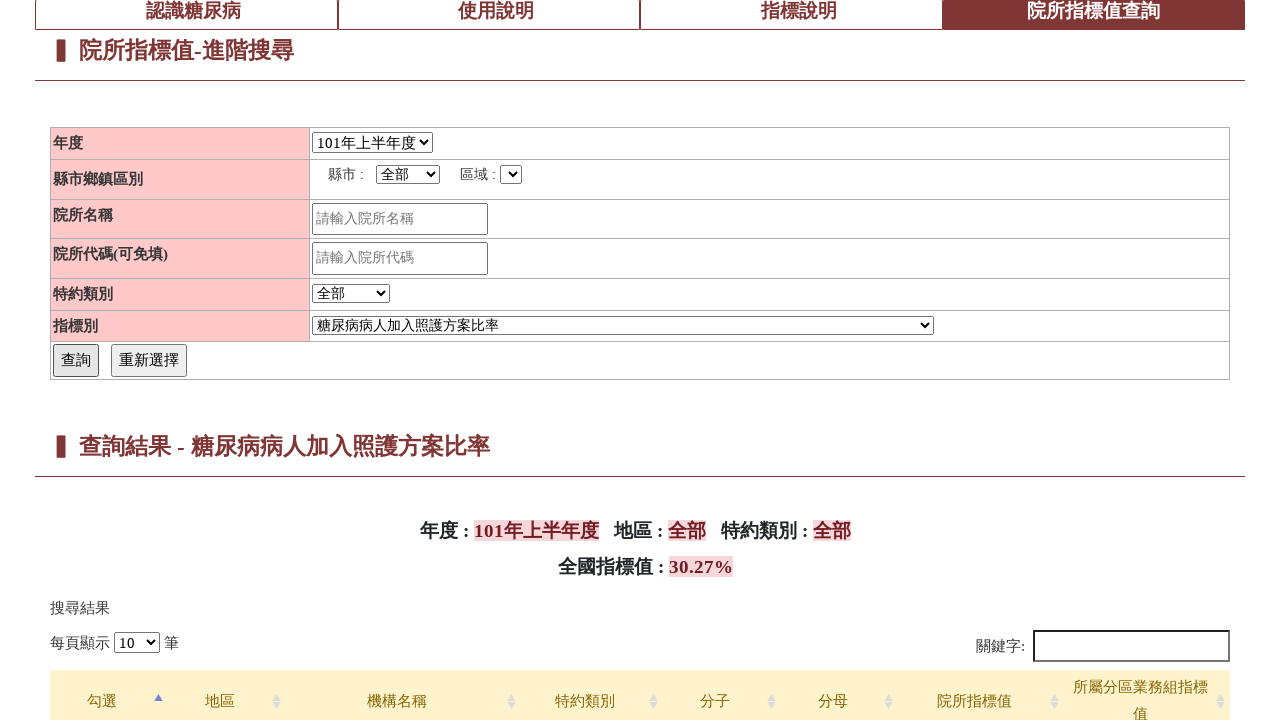

Second dropdown (DropDA) became available
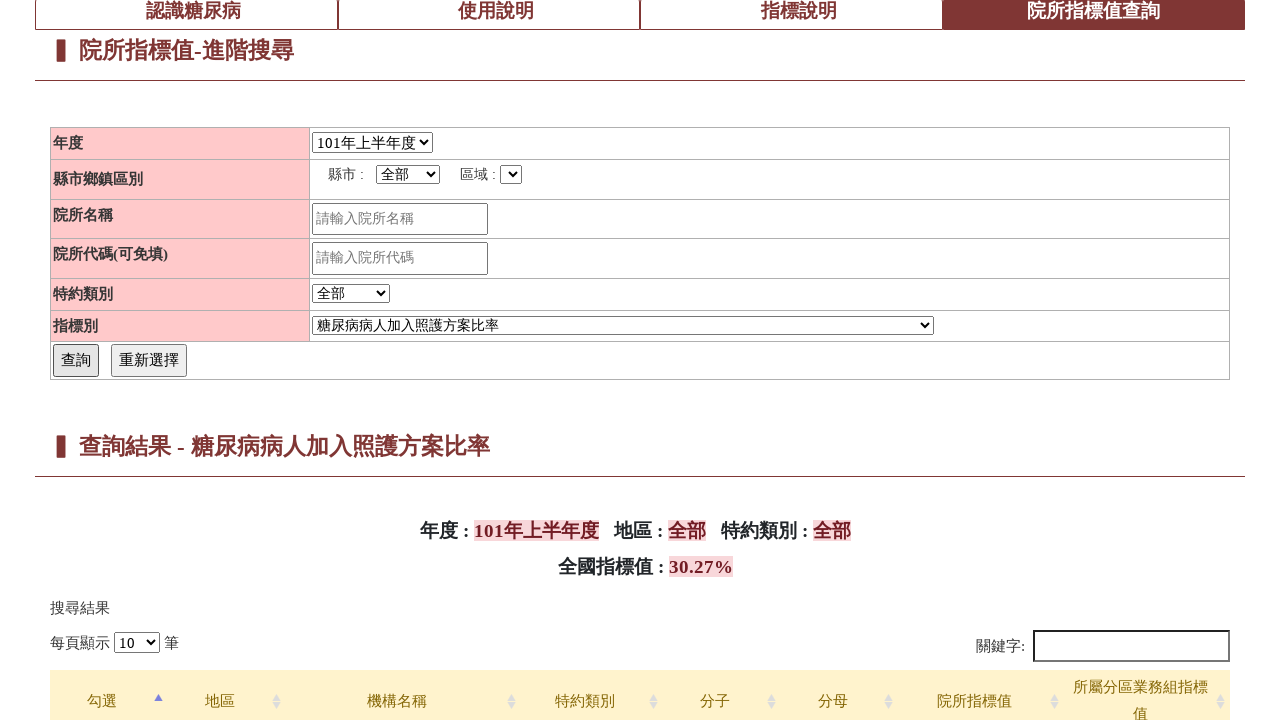

Selected diabetes metric '糖尿病病人加入照護方案比率' from second dropdown on #DropDA
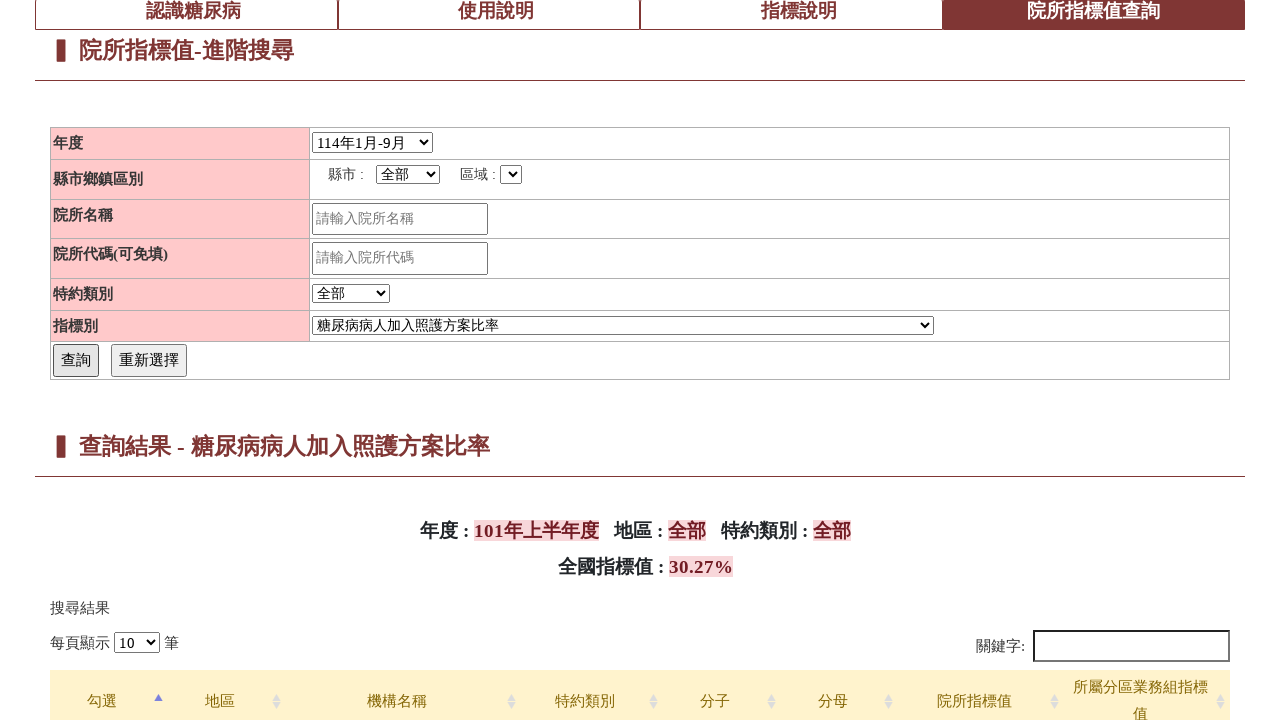

Clicked query button again to load filtered data at (76, 361) on #query
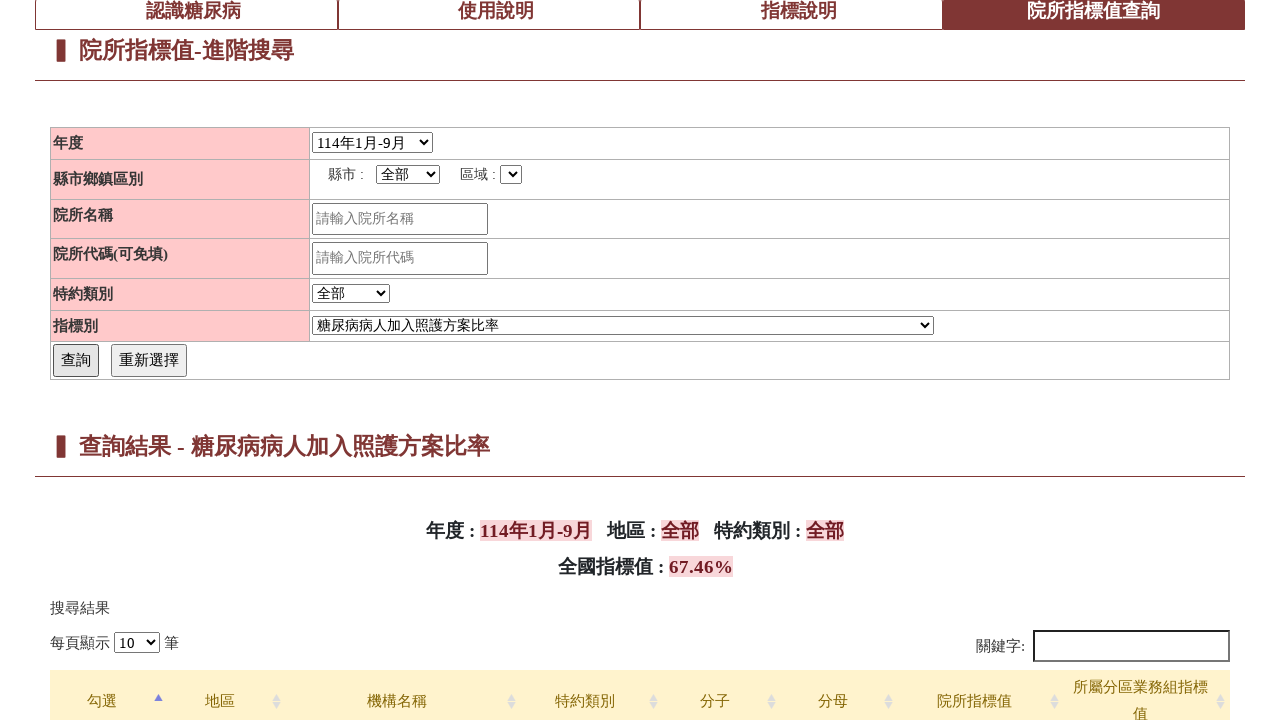

Table with page length selector loaded
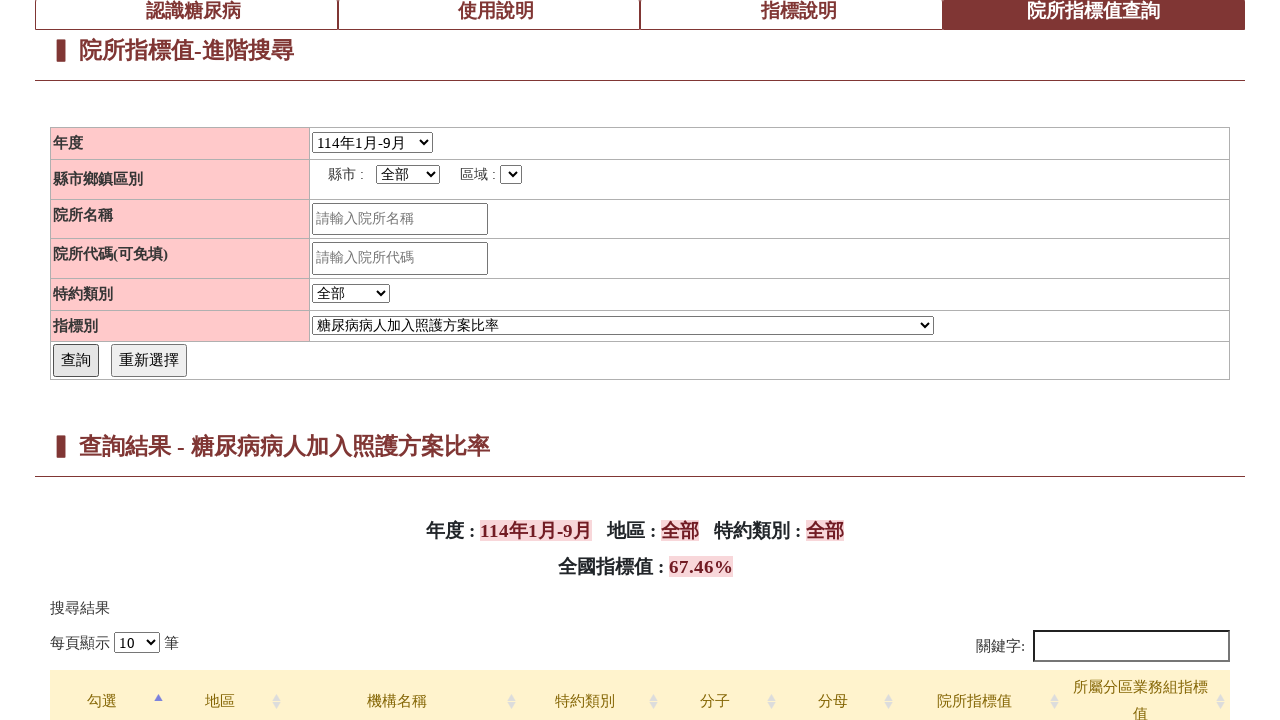

Changed table page length to 100 results on [name='pep004table_length']
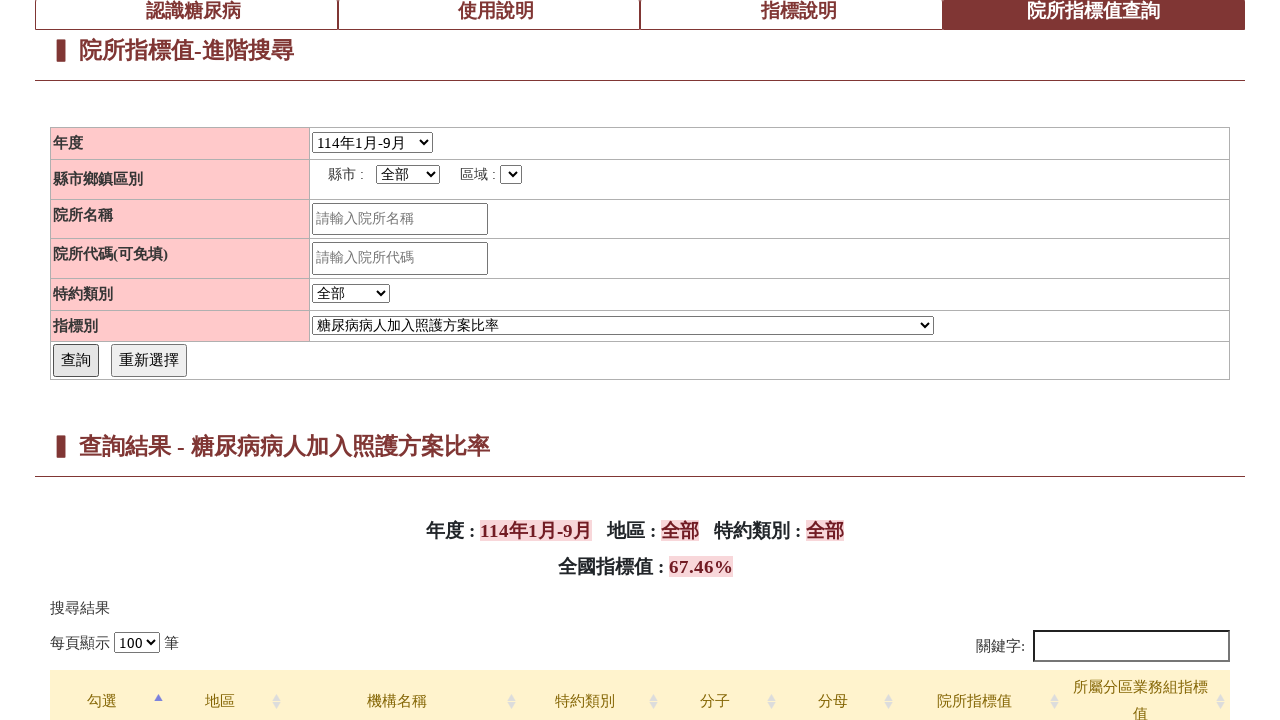

Table data loaded with centered content visible
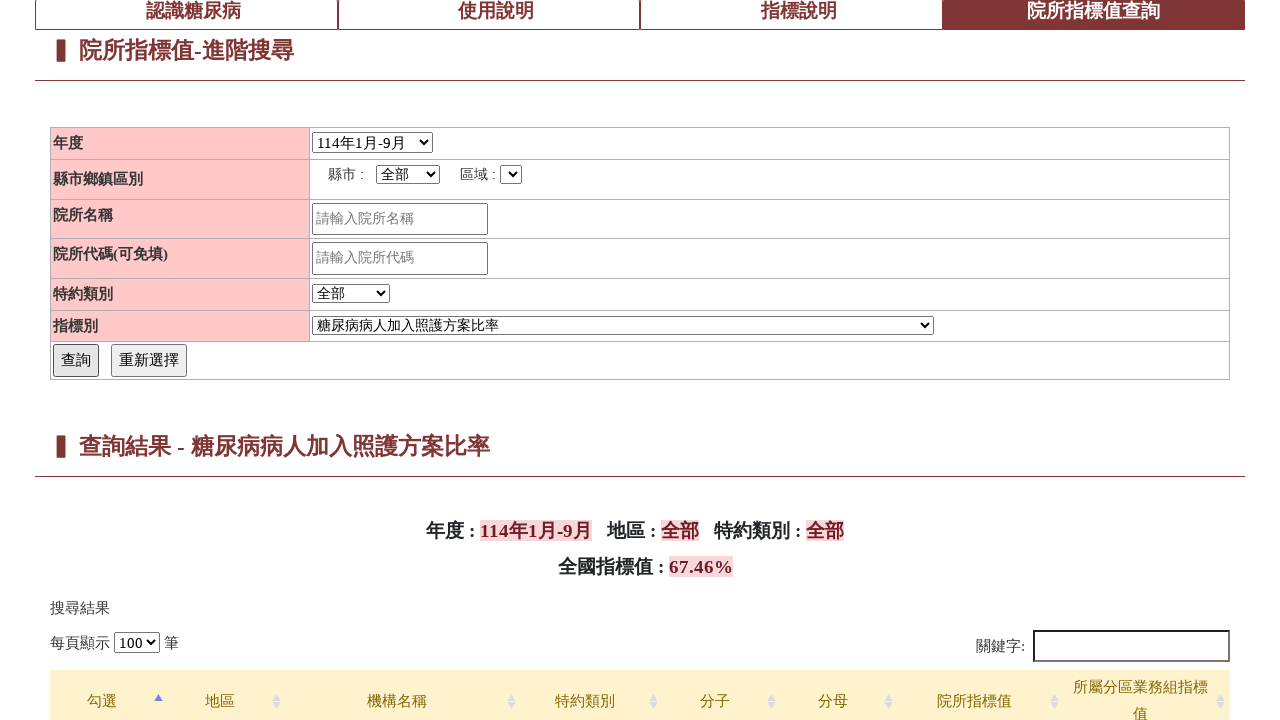

Clicked next page button to navigate to next set of results at (1206, 361) on #pep004table_next
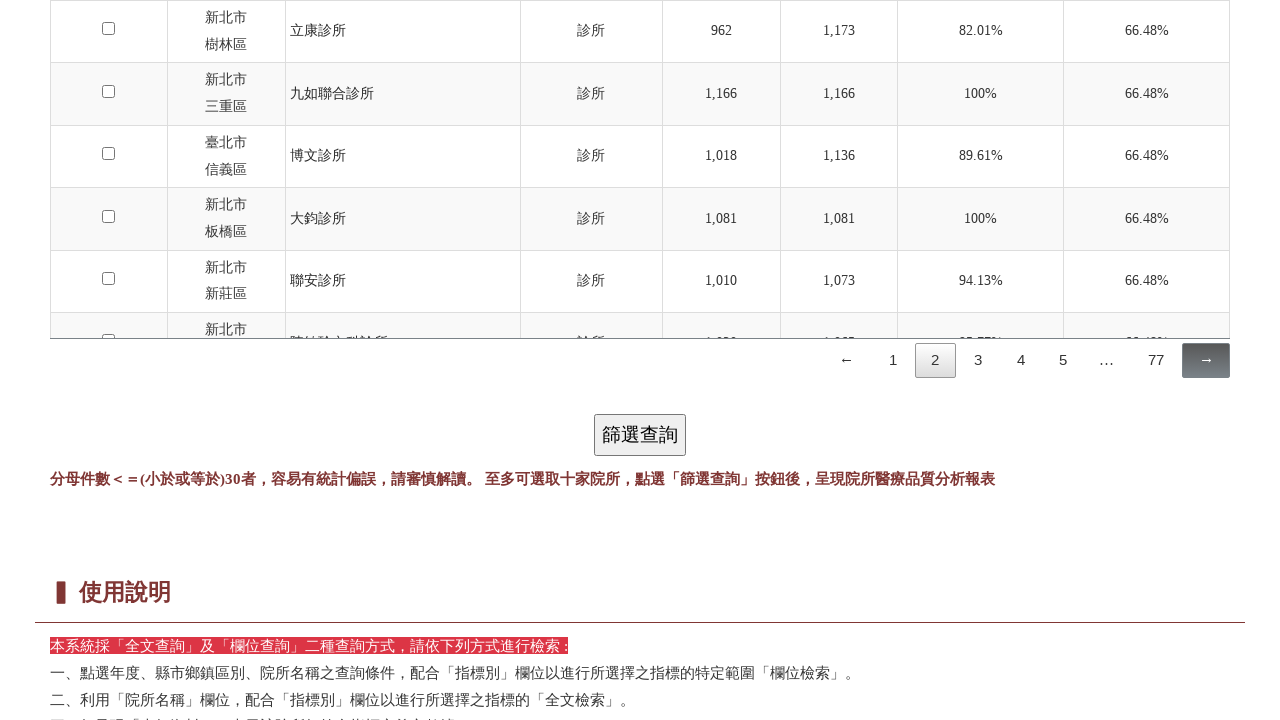

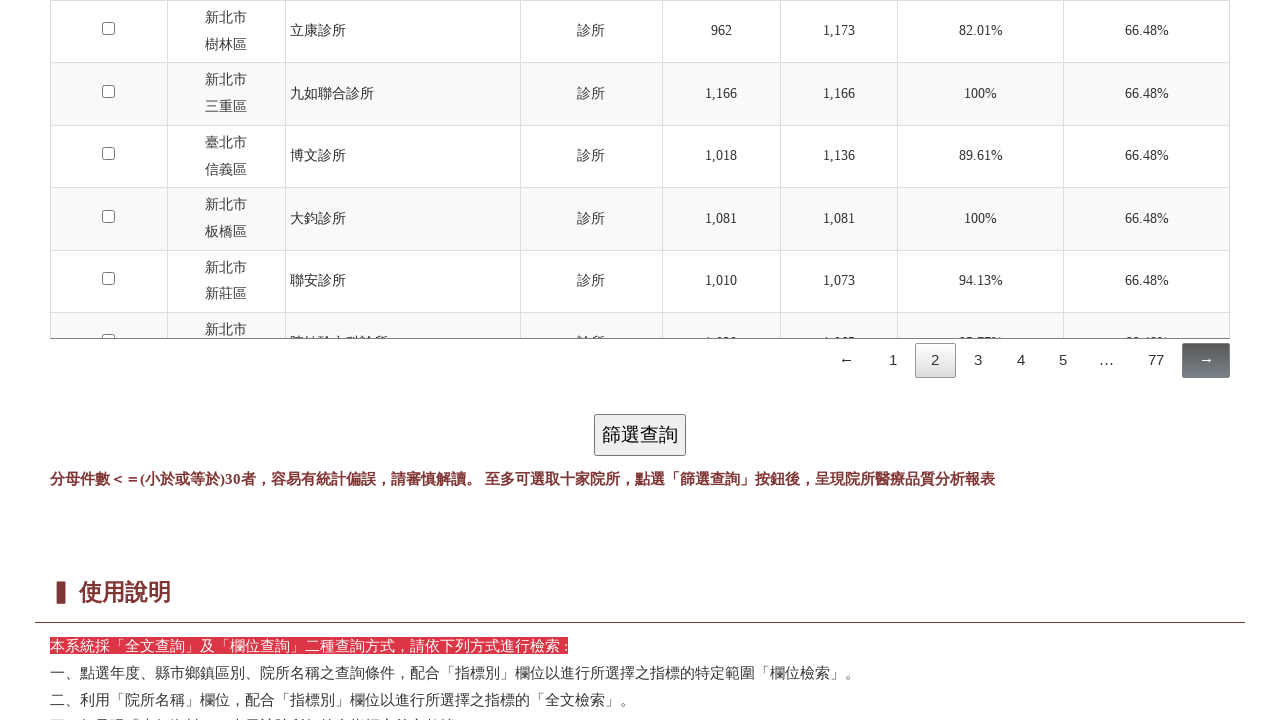